Tests dynamic controls by clicking Remove button, verifying "It's gone!" message, clicking Add button, and verifying "It's back" message using implicit waits

Starting URL: https://the-internet.herokuapp.com/dynamic_controls

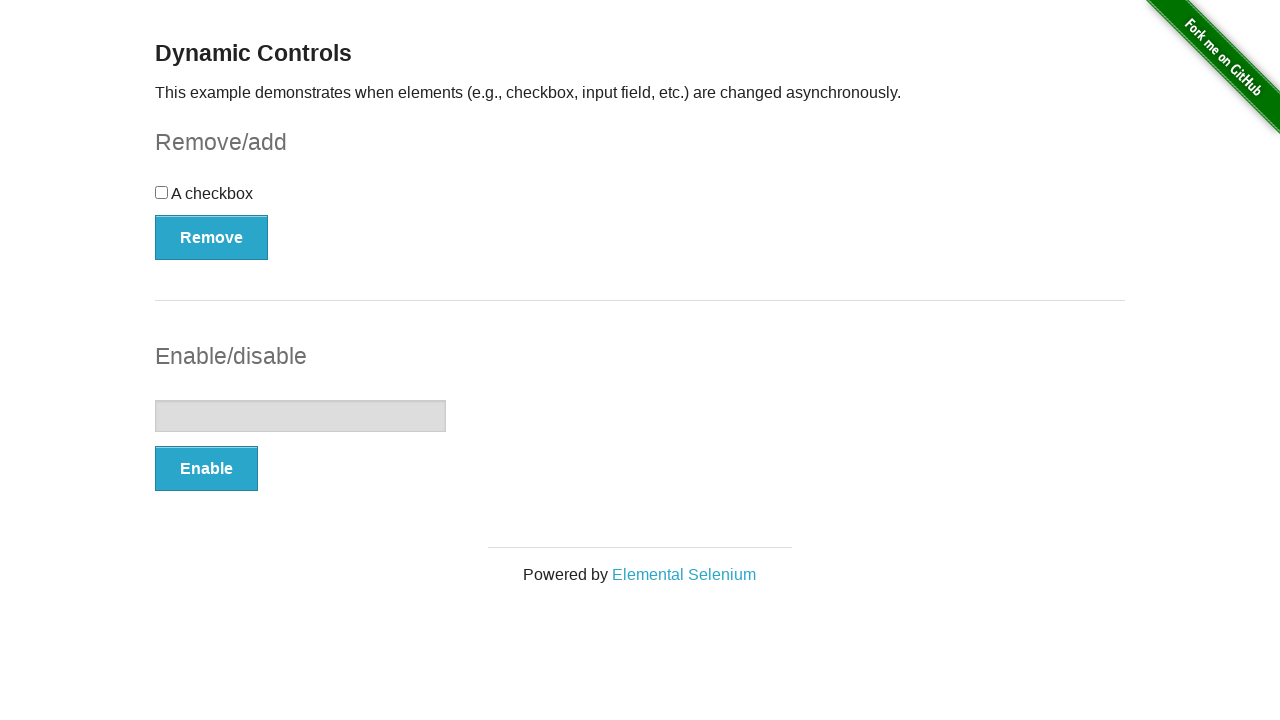

Navigated to dynamic controls page
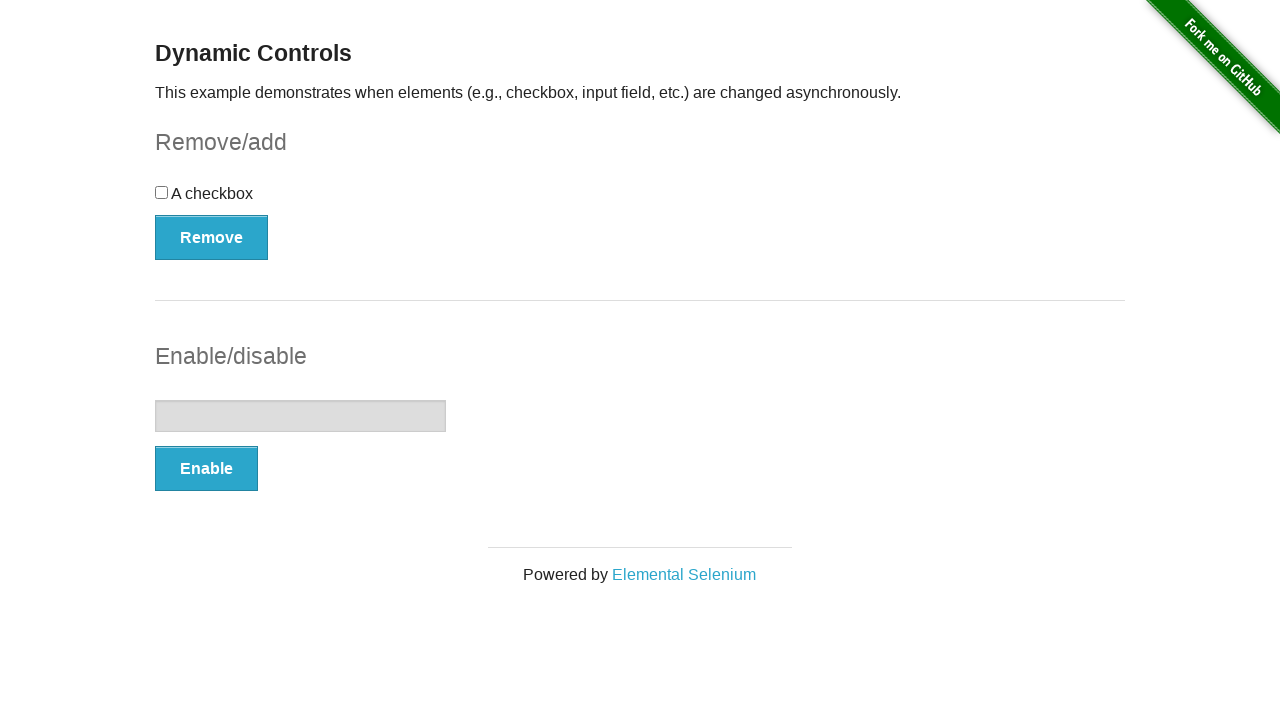

Clicked Remove button at (212, 237) on xpath=//*[text()='Remove']
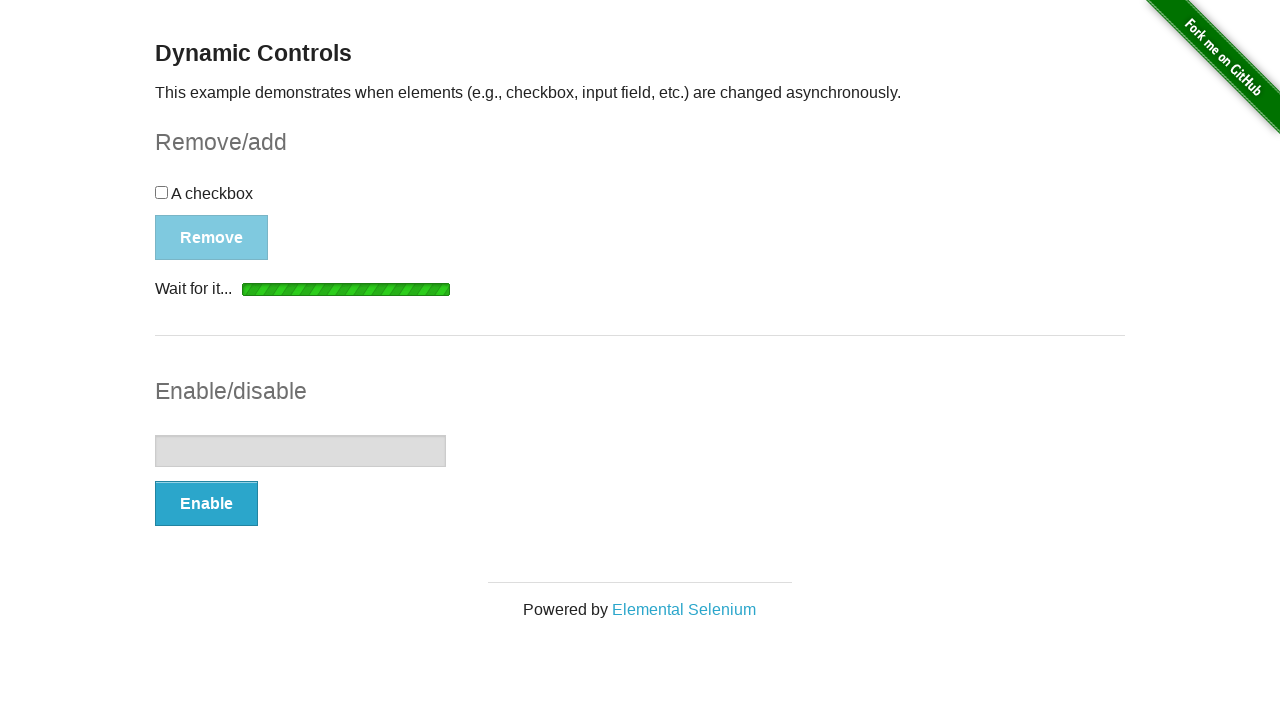

Verified 'It's gone!' message appeared
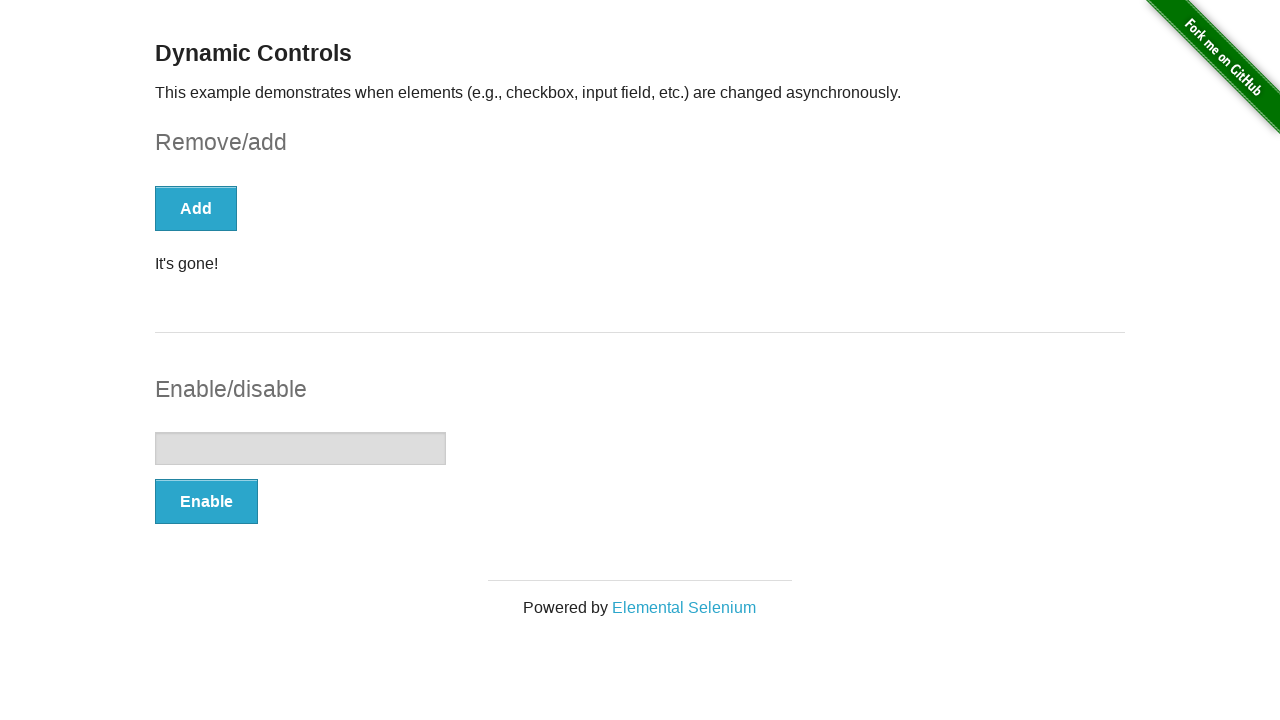

Clicked Add button at (196, 208) on xpath=//button[text()='Add']
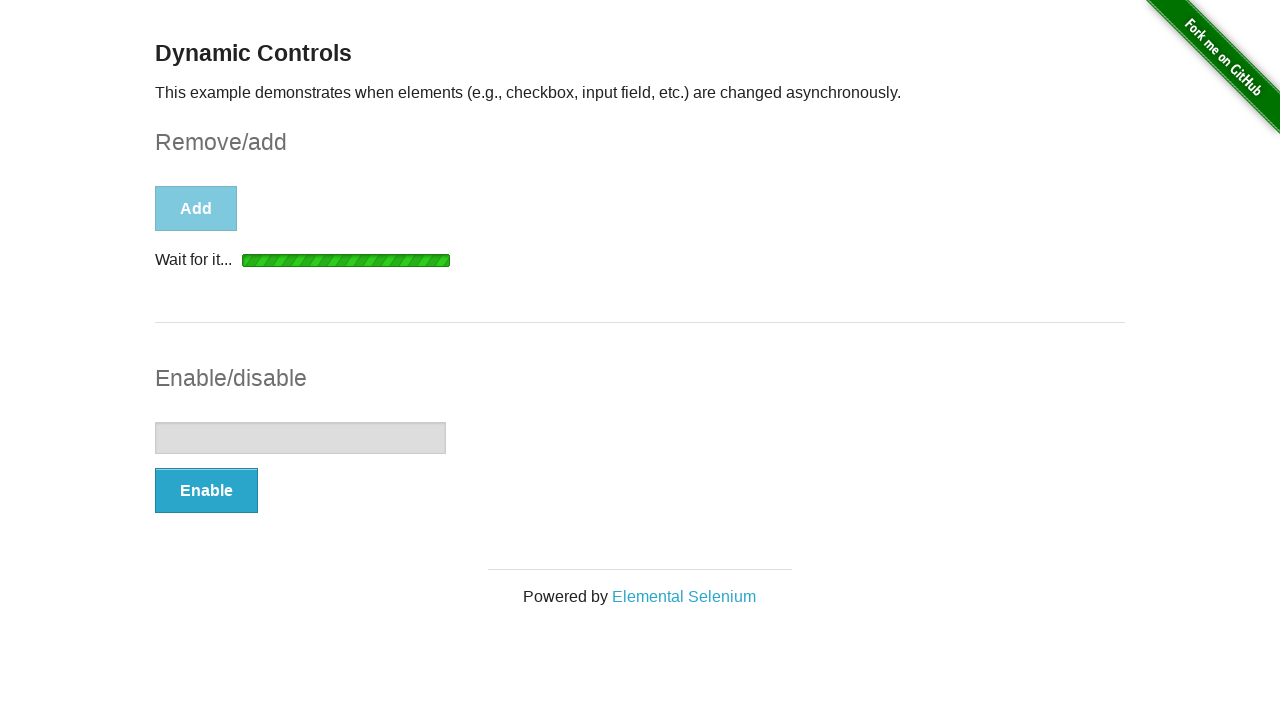

Verified 'It's back' message appeared
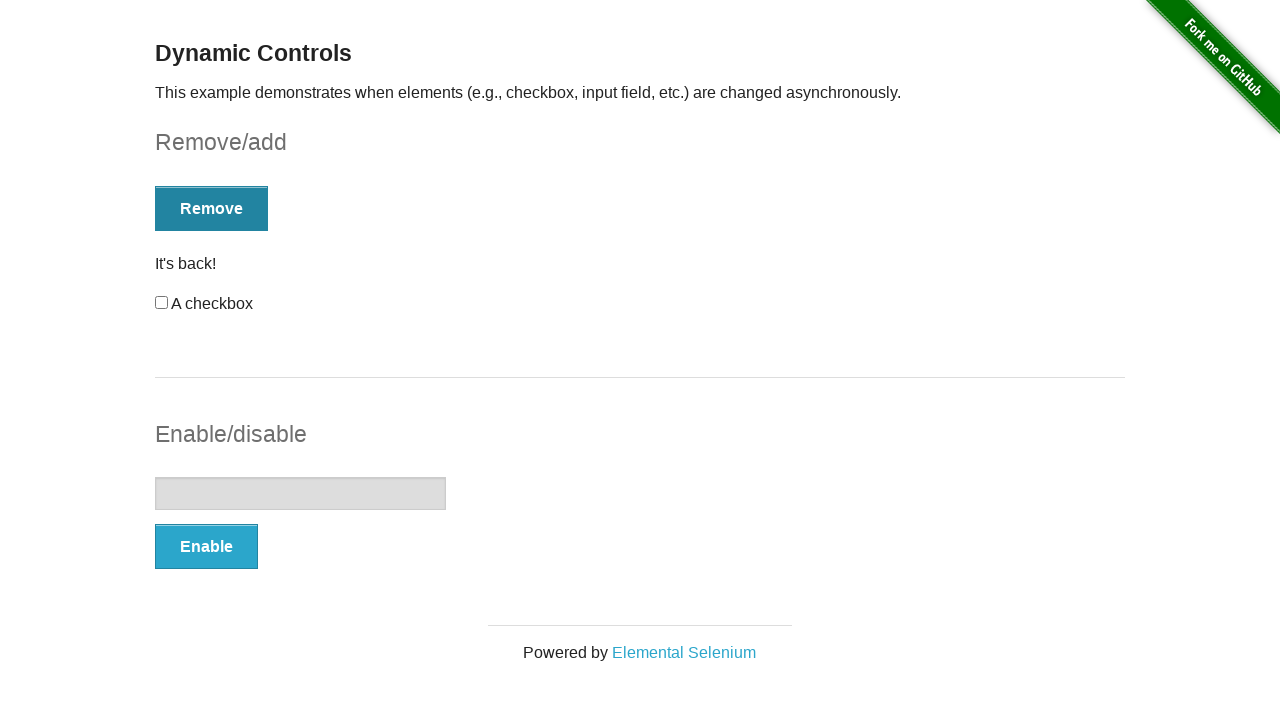

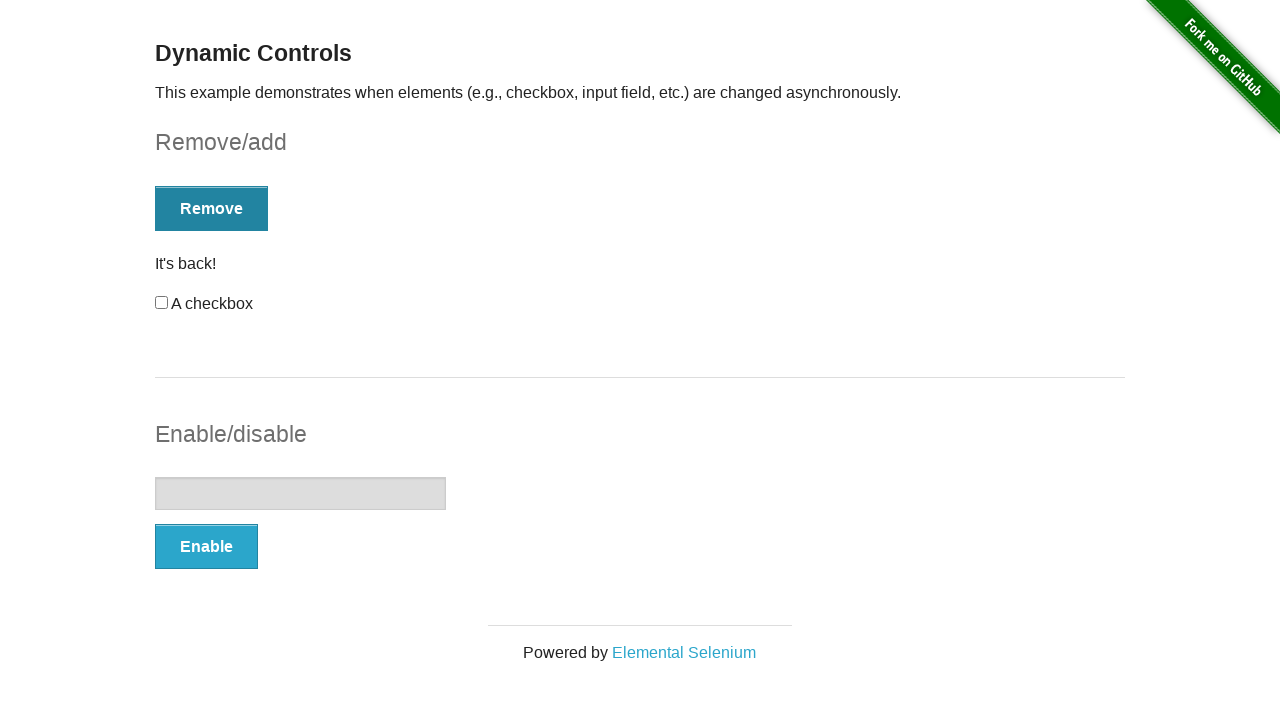